Tests checkbox interaction by finding all checkboxes on the page and clicking the one with value "option2", then verifying it is selected

Starting URL: https://rahulshettyacademy.com/AutomationPractice/

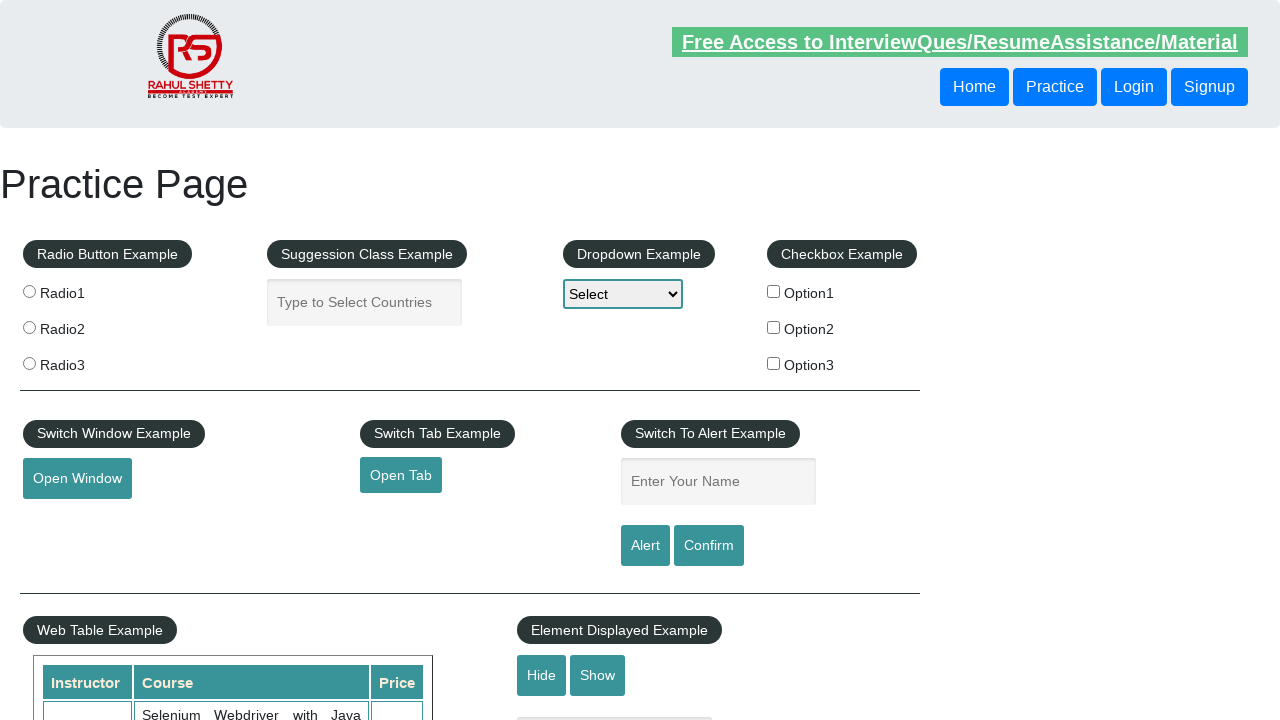

Navigated to AutomationPractice page
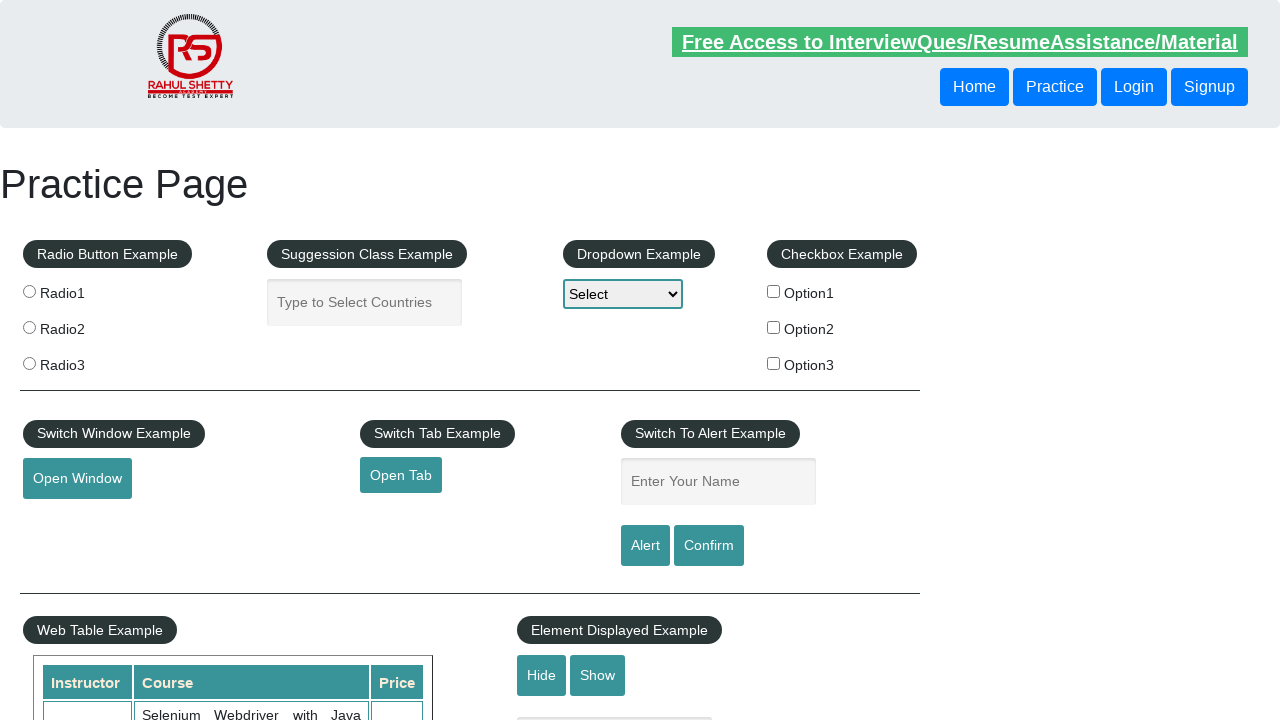

Clicked checkbox with value 'option2' at (774, 327) on input[type='checkbox'][value='option2']
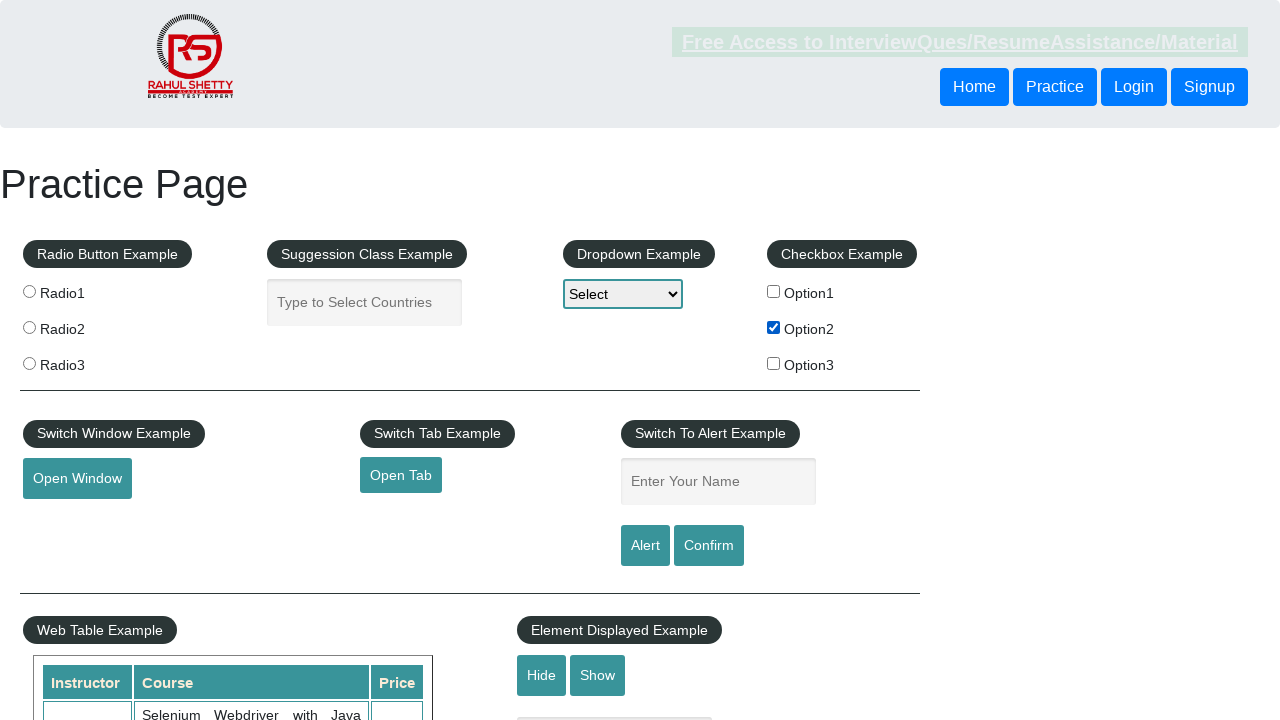

Verified checkbox with value 'option2' is selected
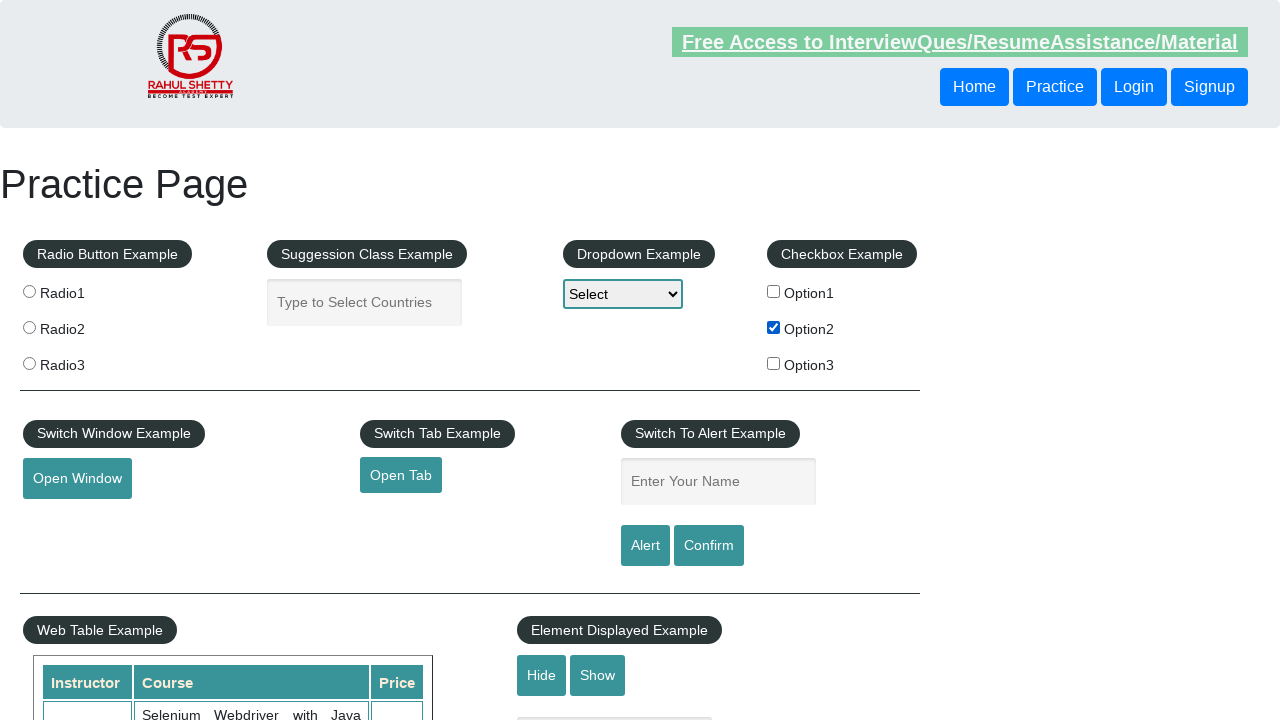

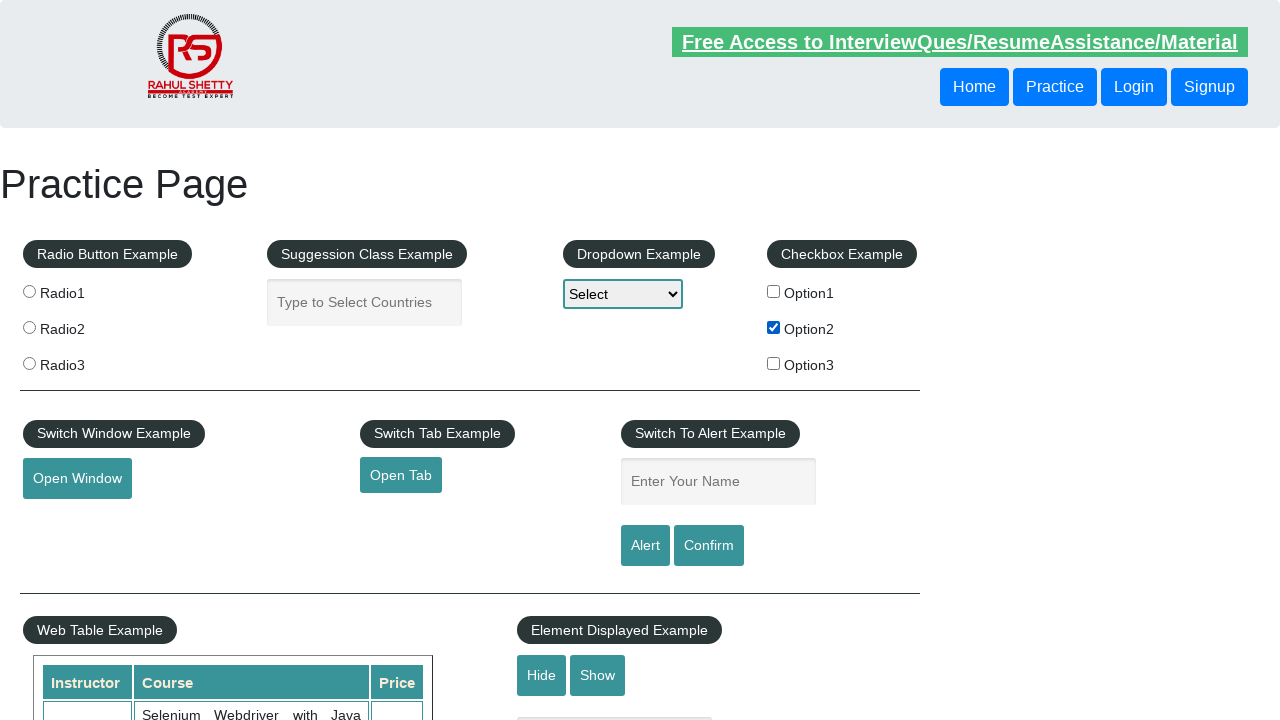